Tests radio button functionality by verifying the page loads and clicking a radio button option, then verifying the selection is displayed.

Starting URL: https://demoqa.com/radio-button

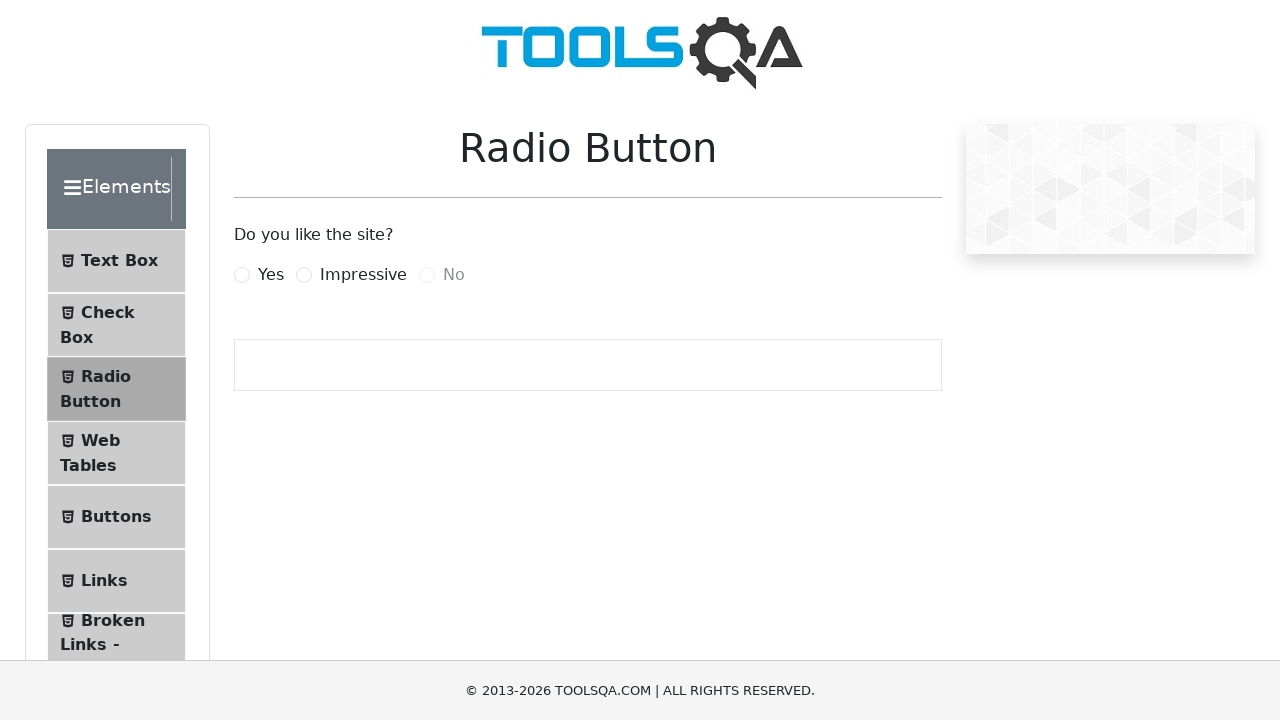

Waited for Radio Button page to load
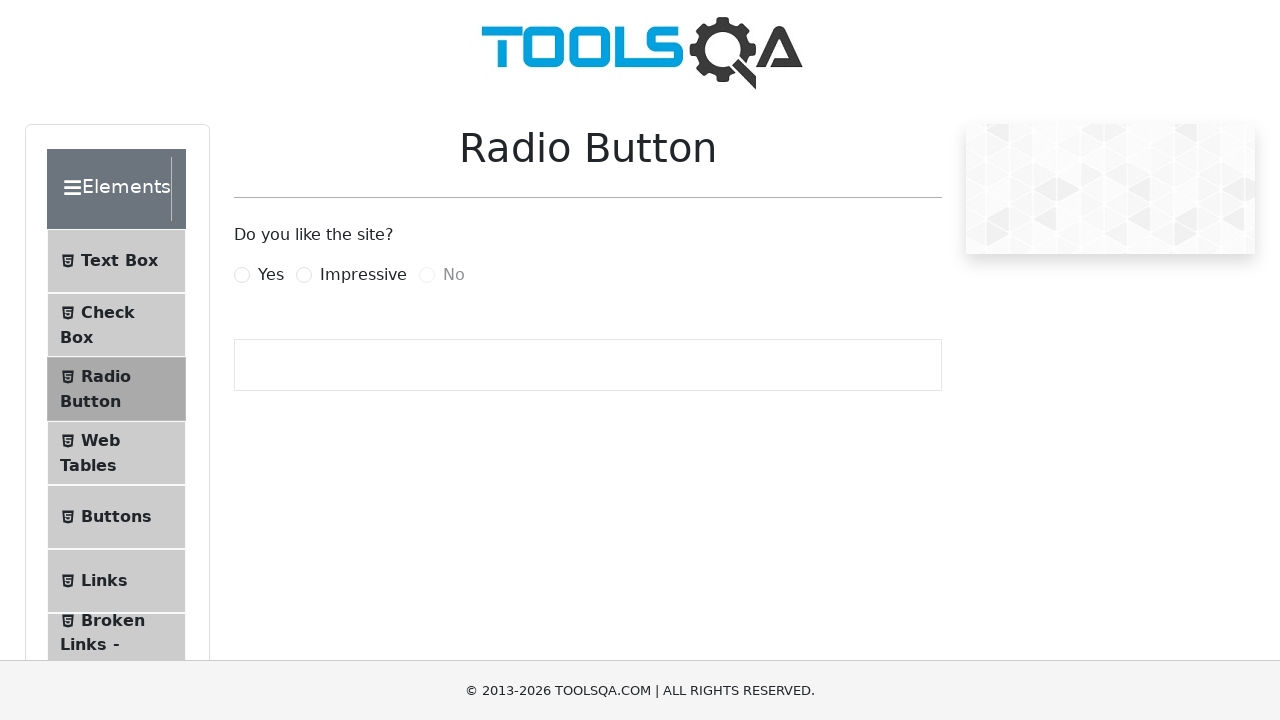

Clicked the 'Yes' radio button option at (271, 275) on label[for='yesRadio']
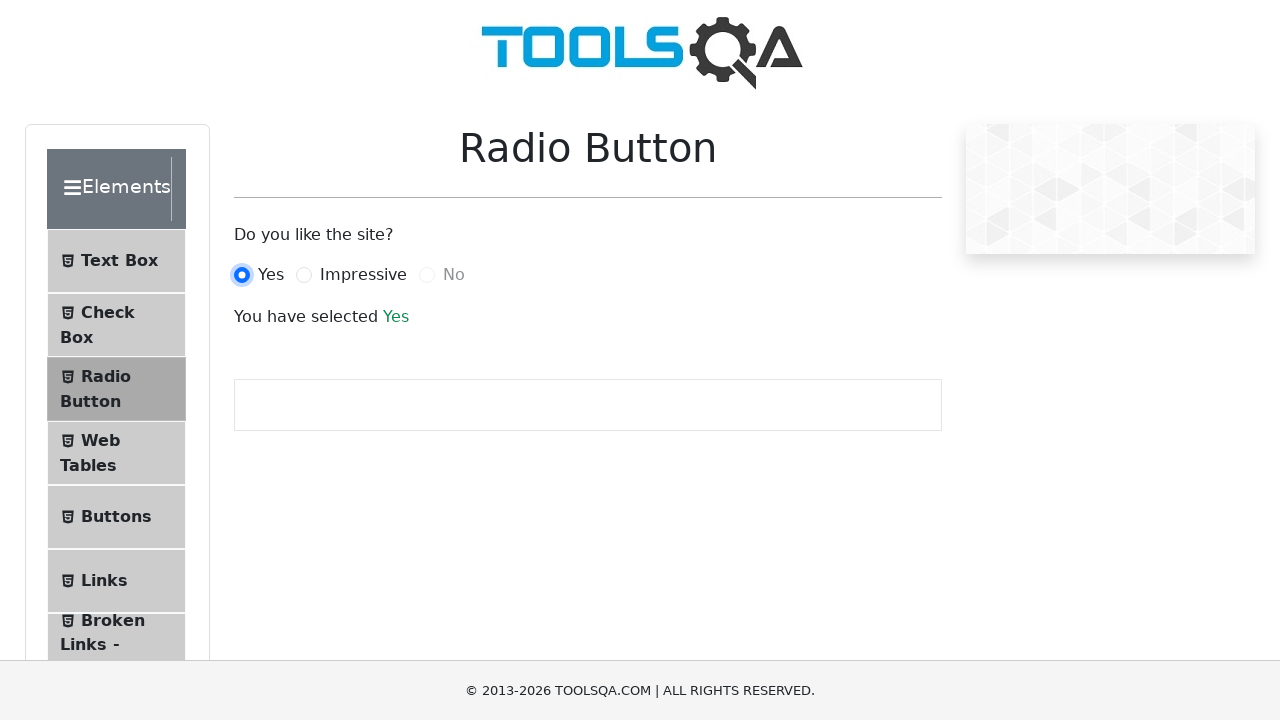

Verified selection confirmation text appeared
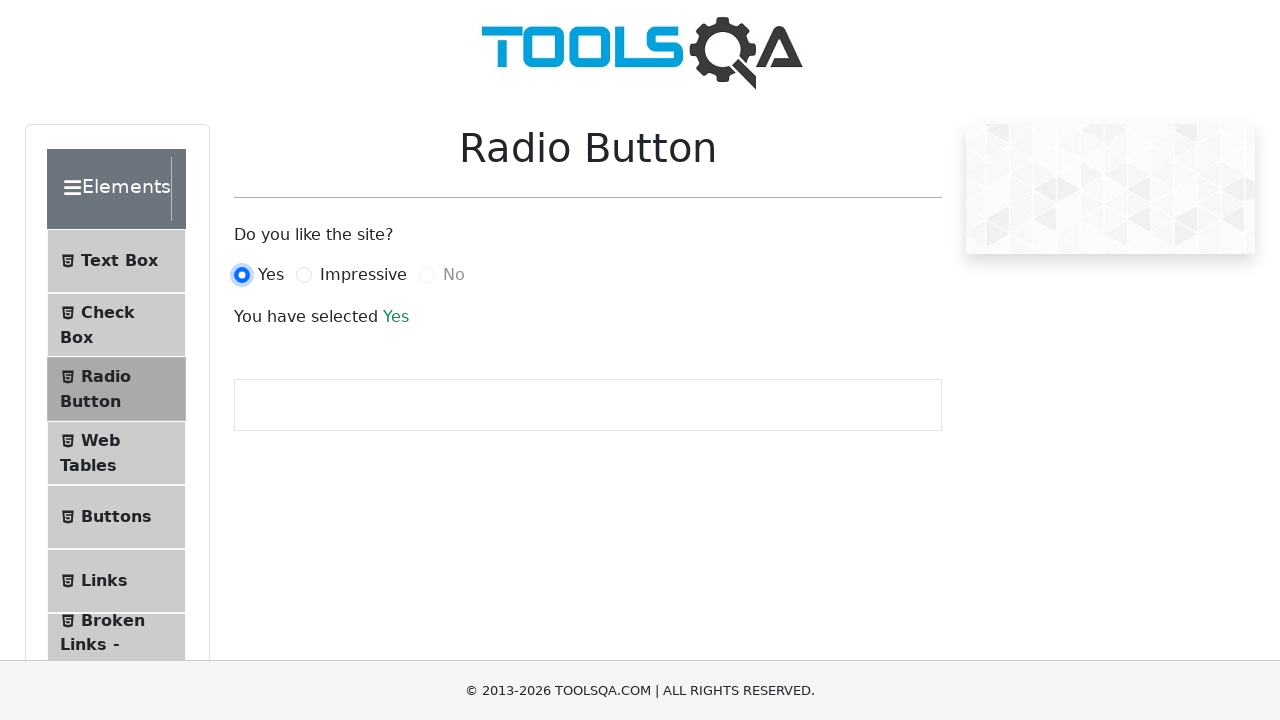

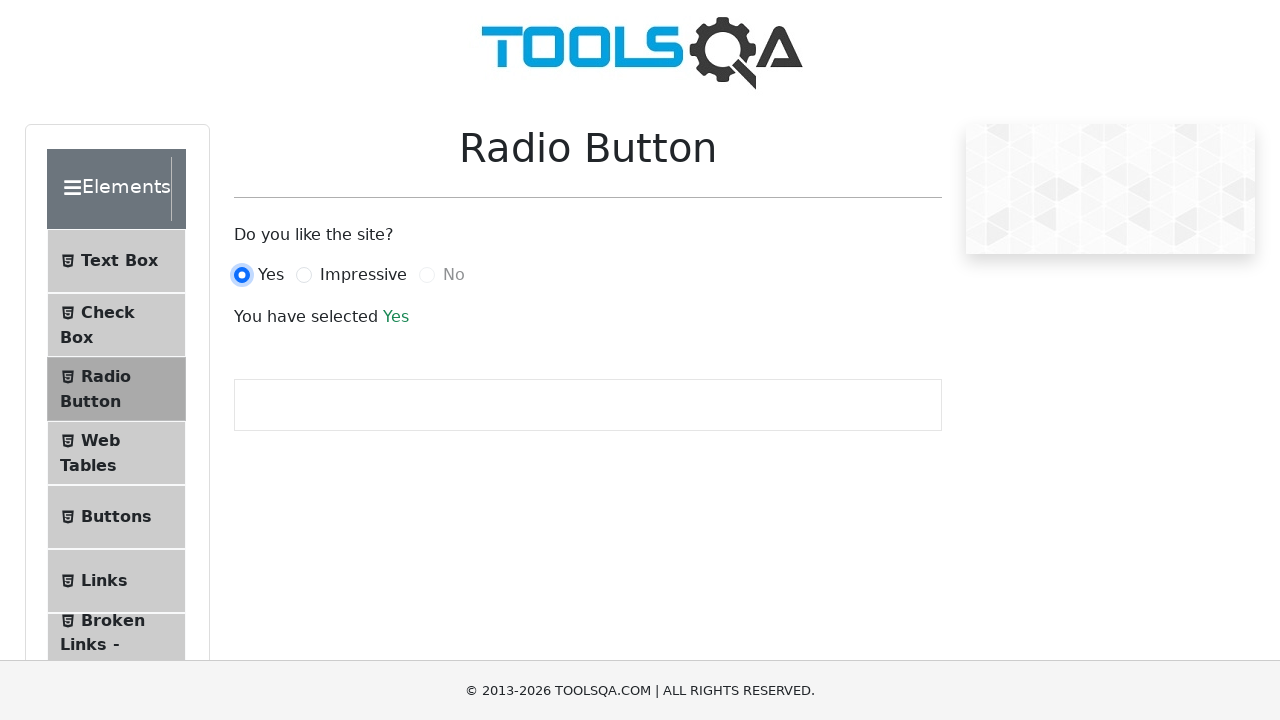